Tests scrolling functionality on a webpage and within a table element, then verifies the sum of values in a table column matches the displayed total

Starting URL: https://rahulshettyacademy.com/AutomationPractice/

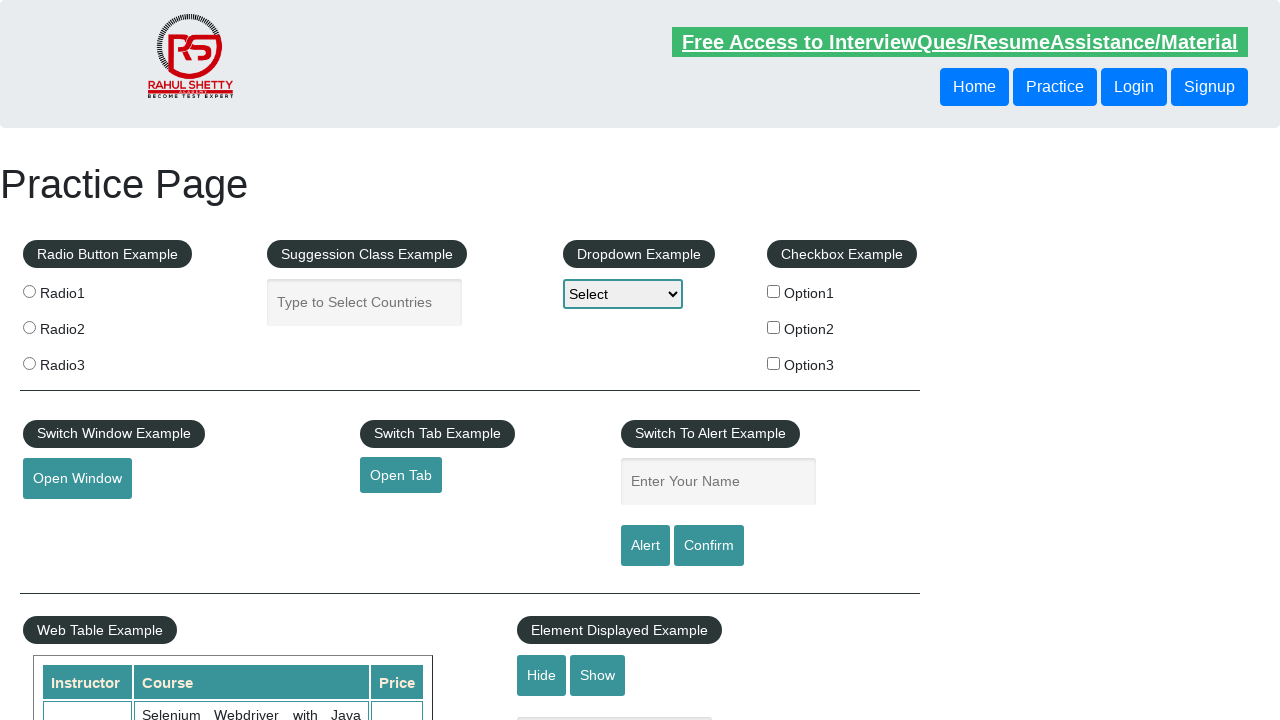

Scrolled down main window by 500 pixels
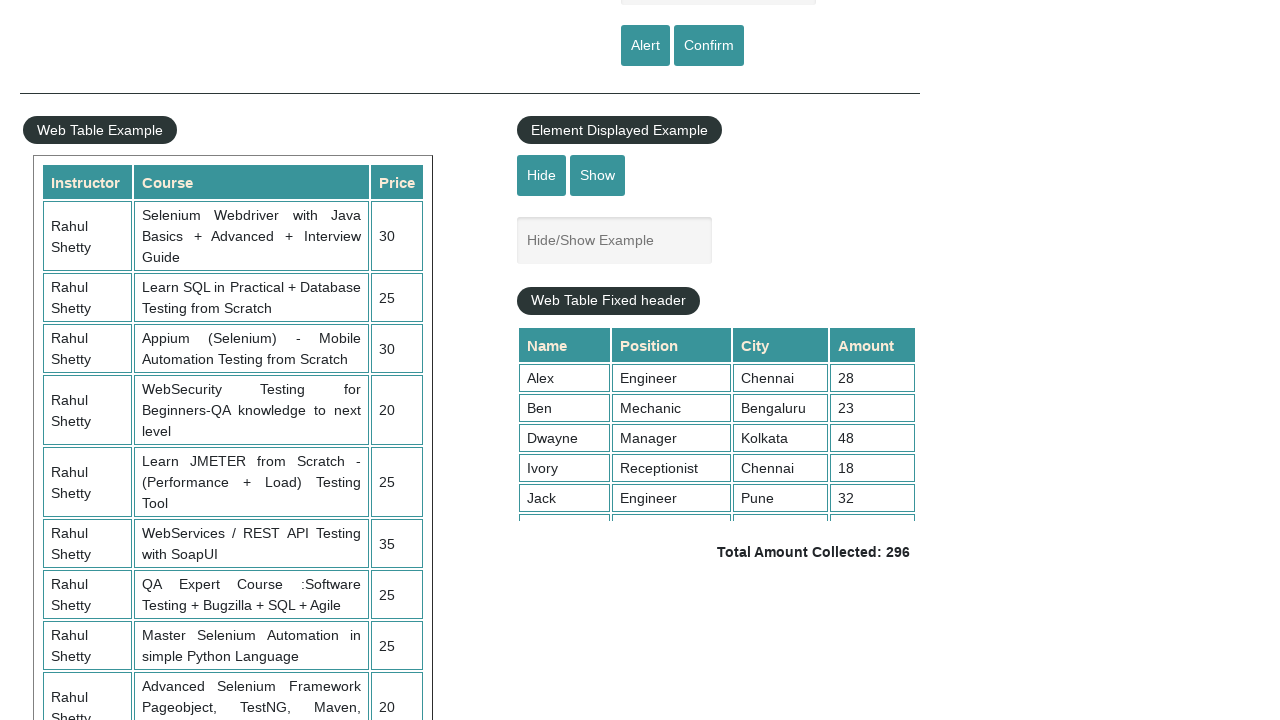

Waited 3 seconds for scroll to complete
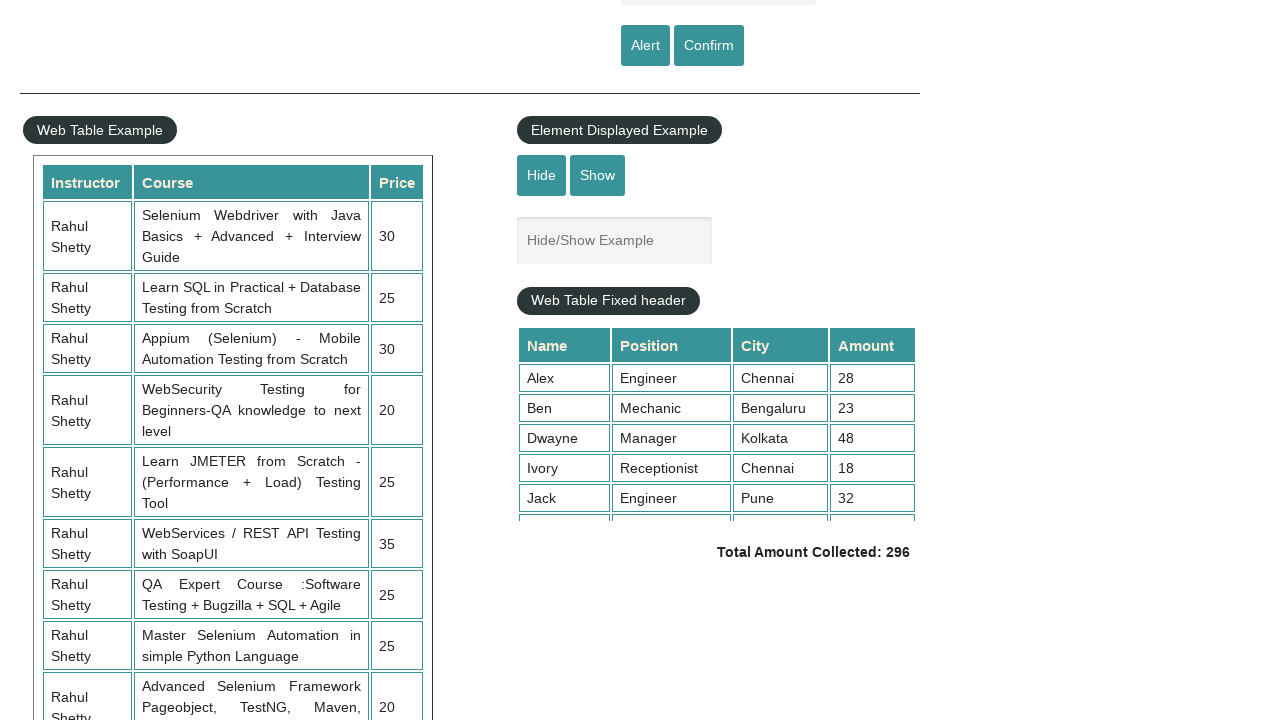

Scrolled table element to the bottom
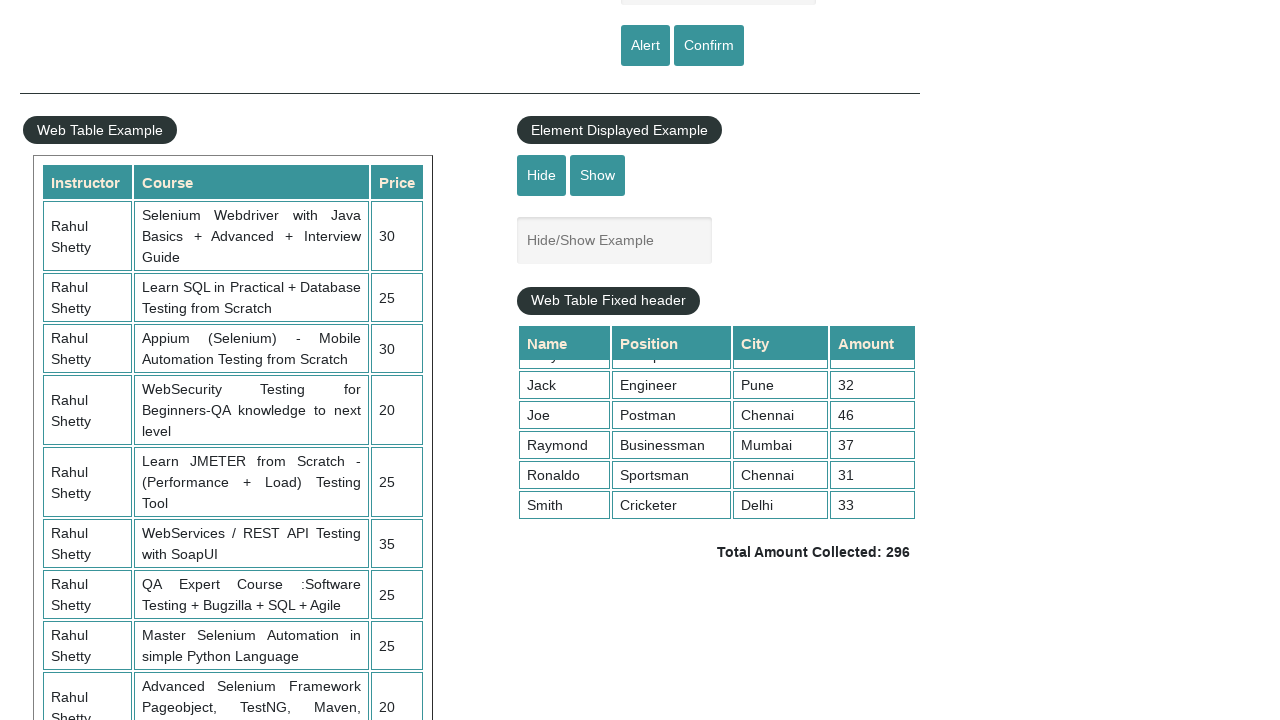

Retrieved all values from 4th column of table
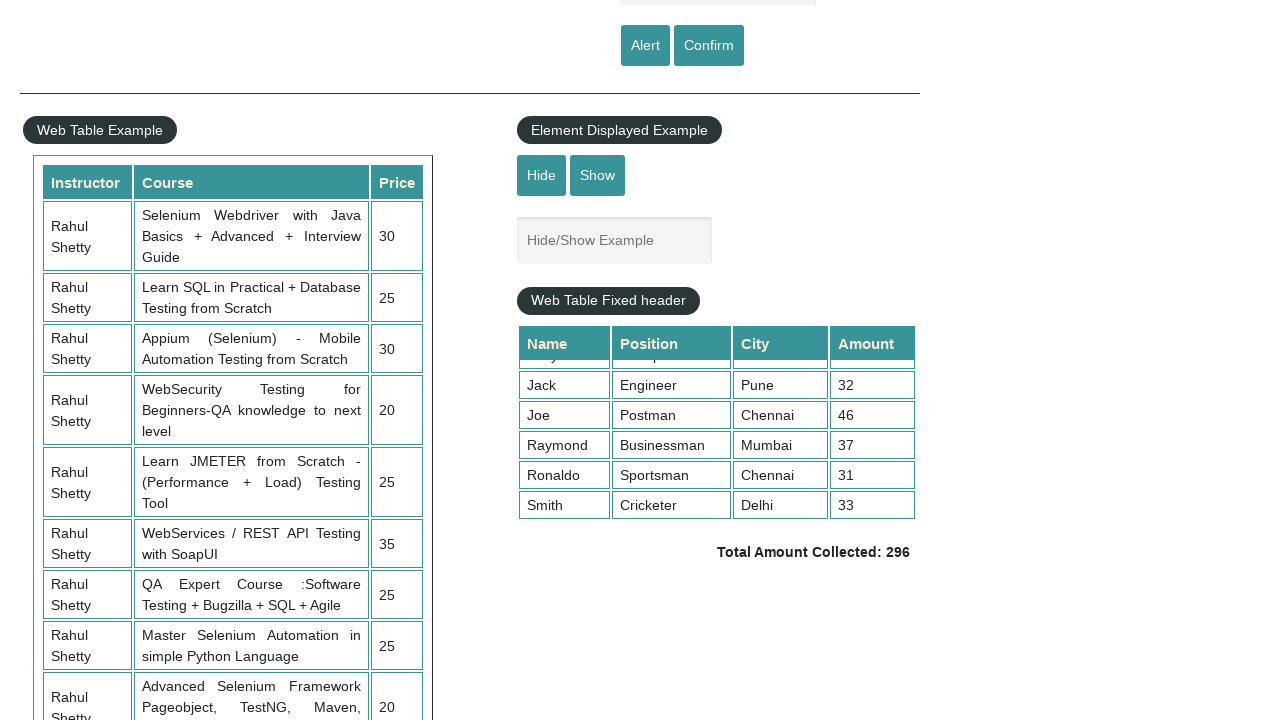

Calculated sum of table column values: 296
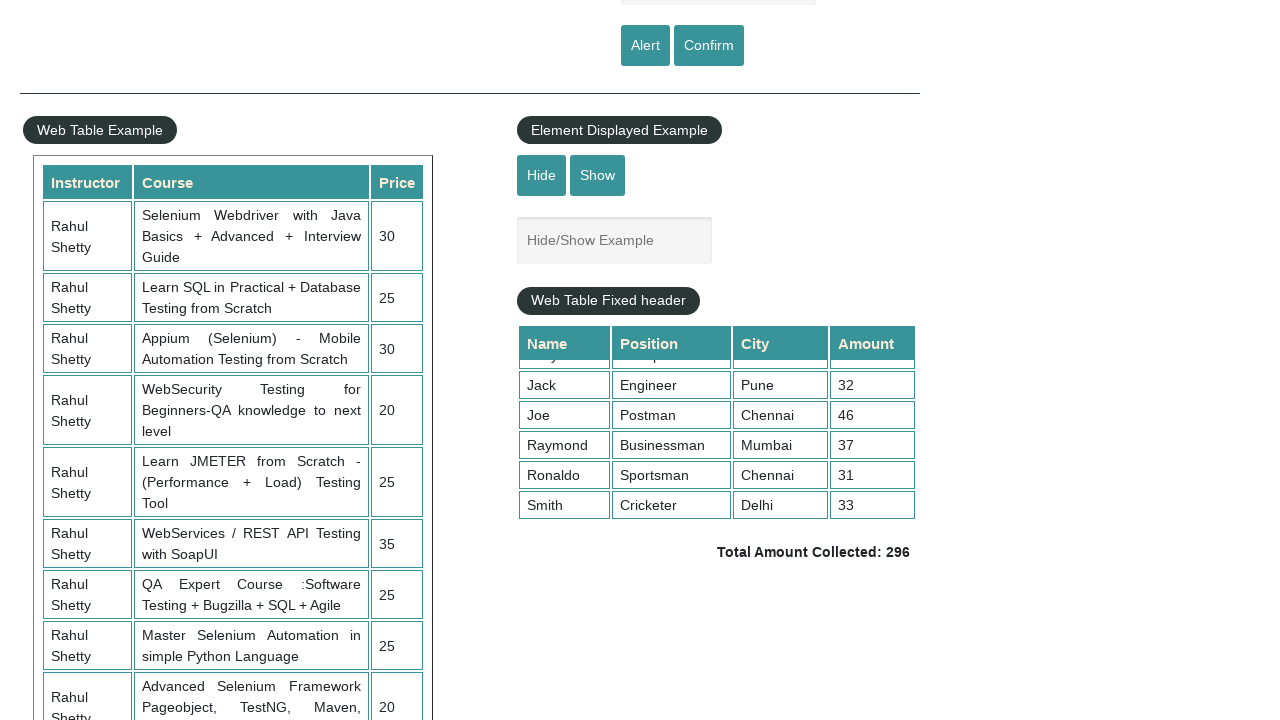

Retrieved expected total from totalAmount element
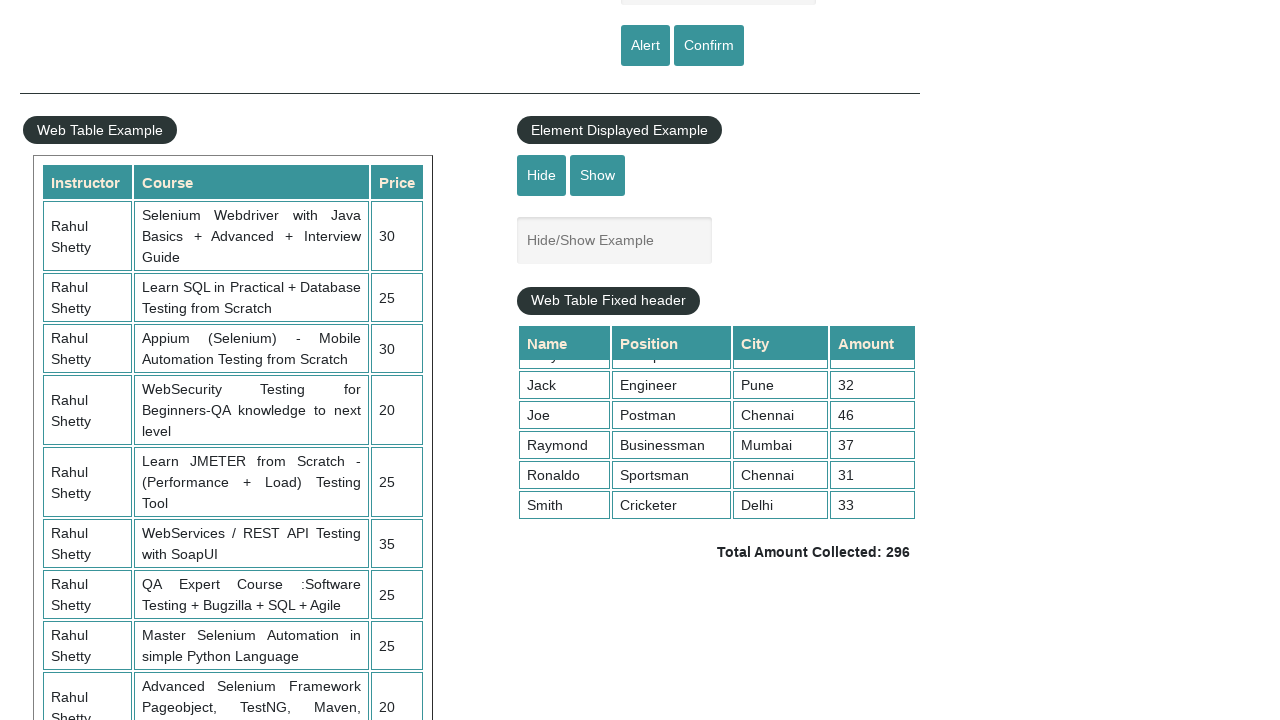

Parsed expected result from text: 296
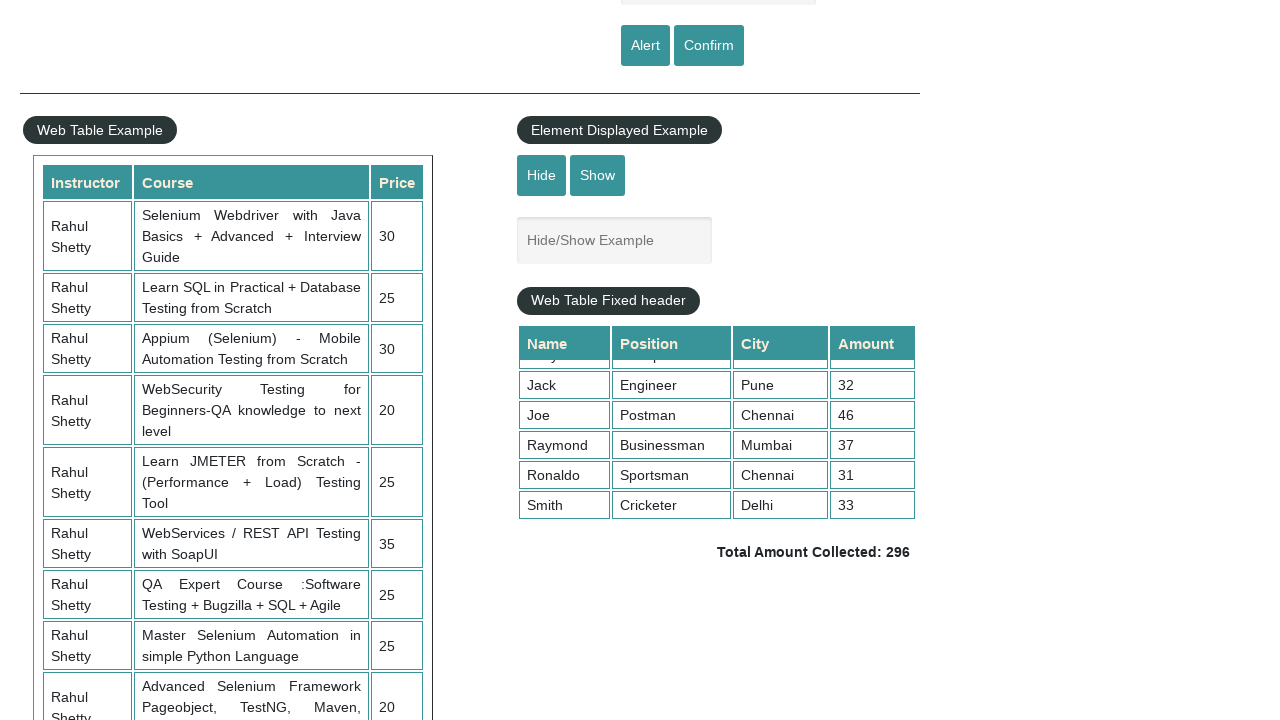

Verified sum 296 matches expected total 296
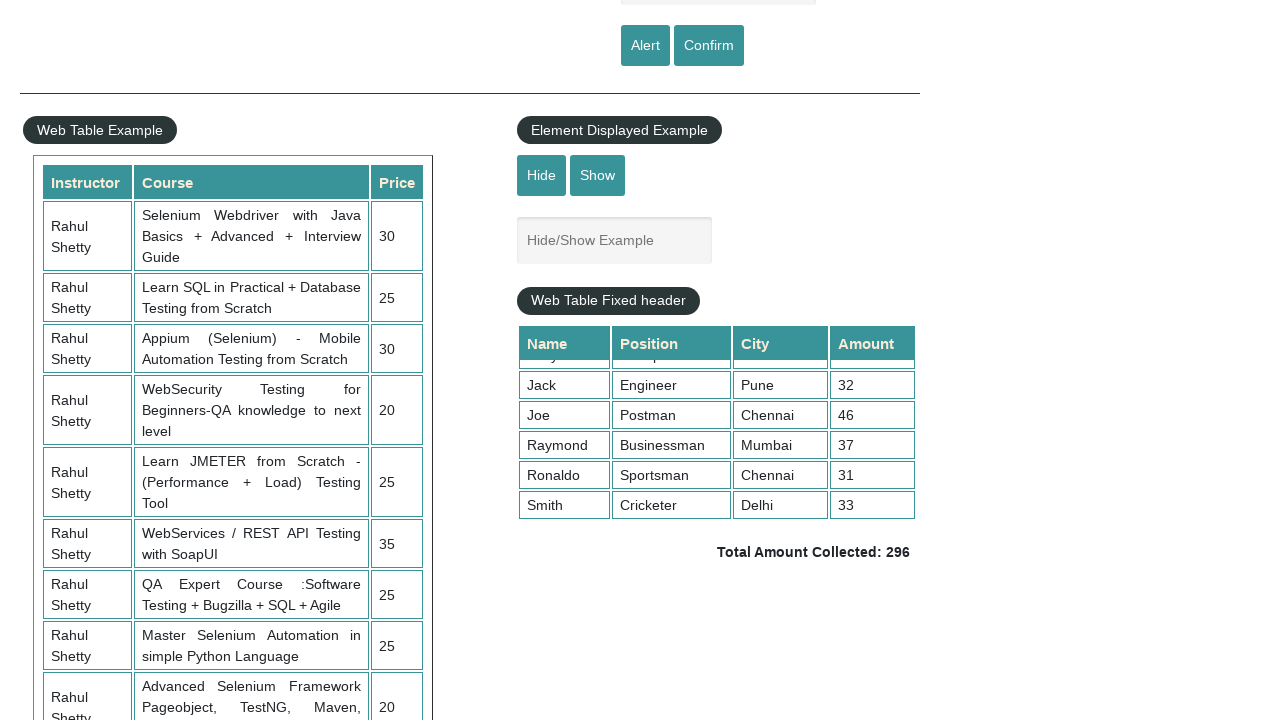

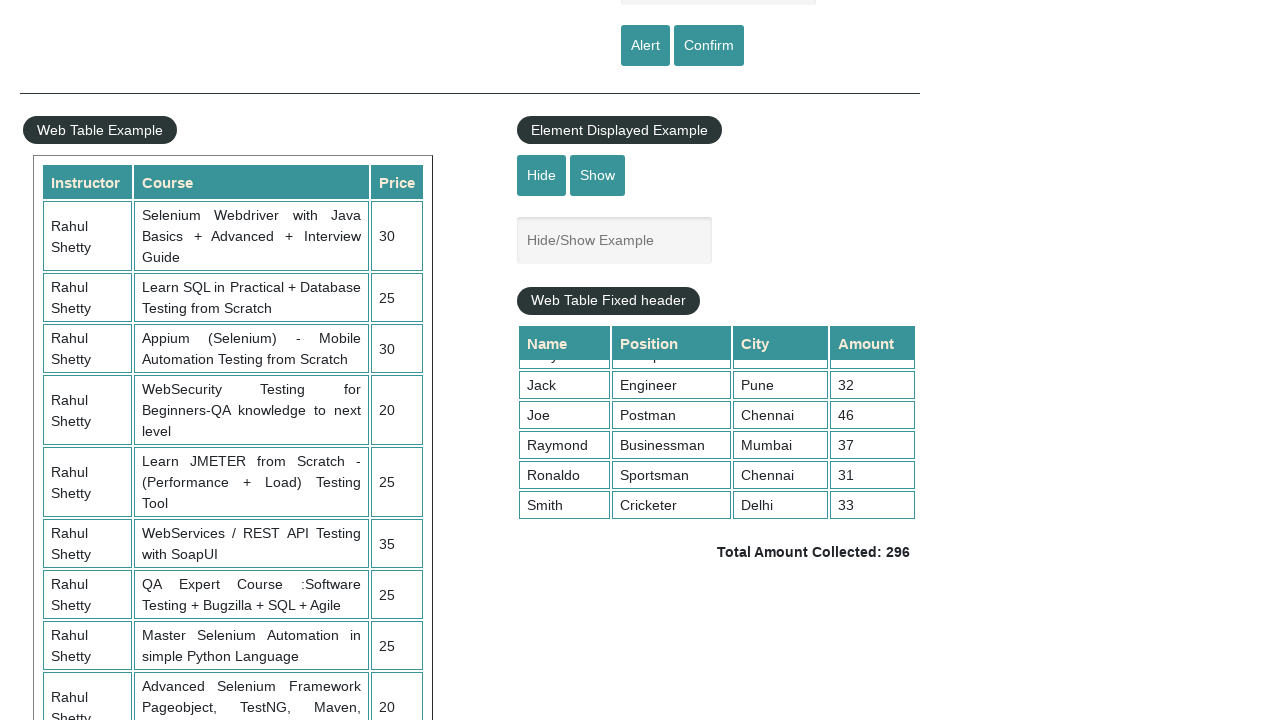